Tests opening a new tab/window by clicking a button that opens a new page

Starting URL: https://formy-project.herokuapp.com/autocomplete

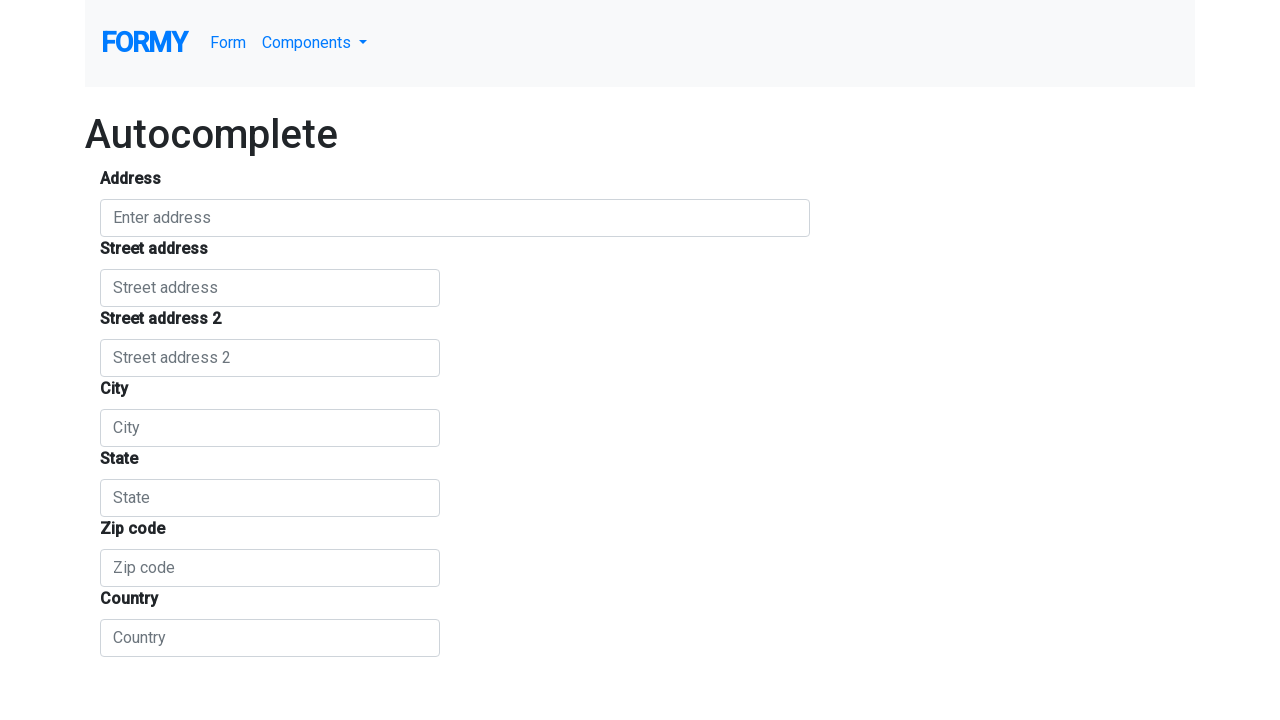

Clicked Components menu at (315, 43) on #navbarDropdownMenuLink
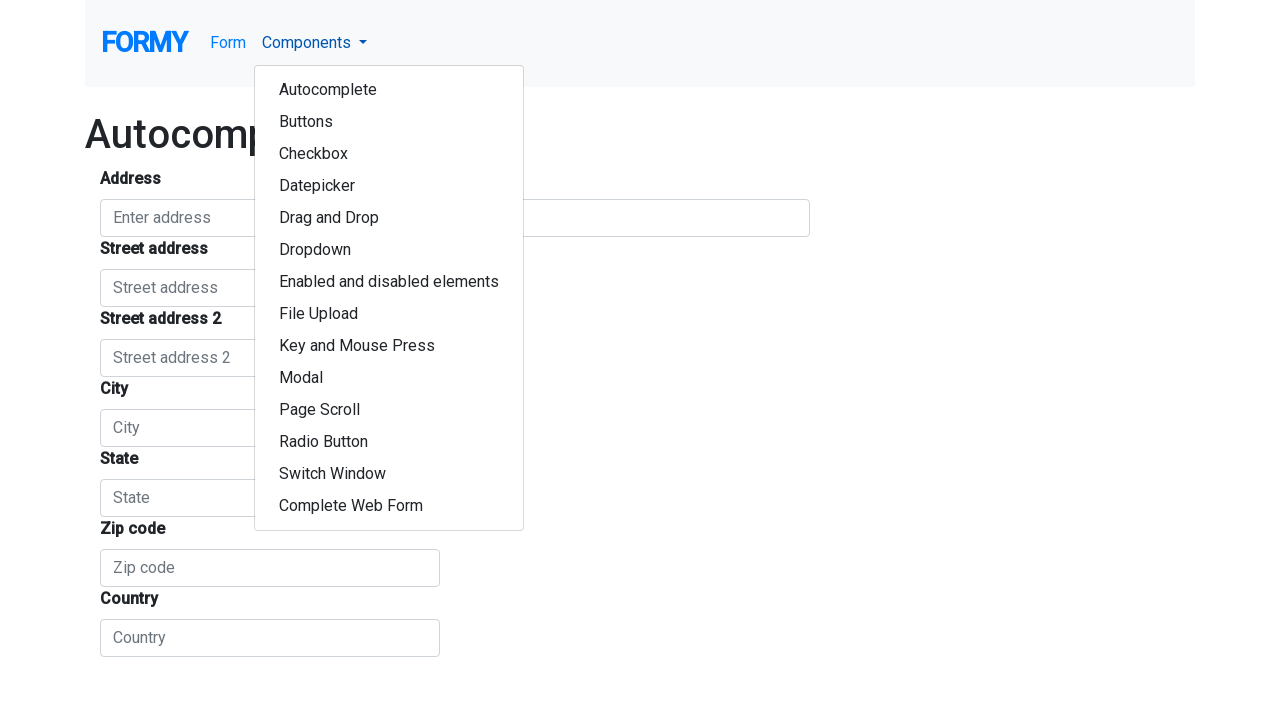

Clicked Switch Window option at (389, 474) on xpath=//*[text()="Switch Window"][1]
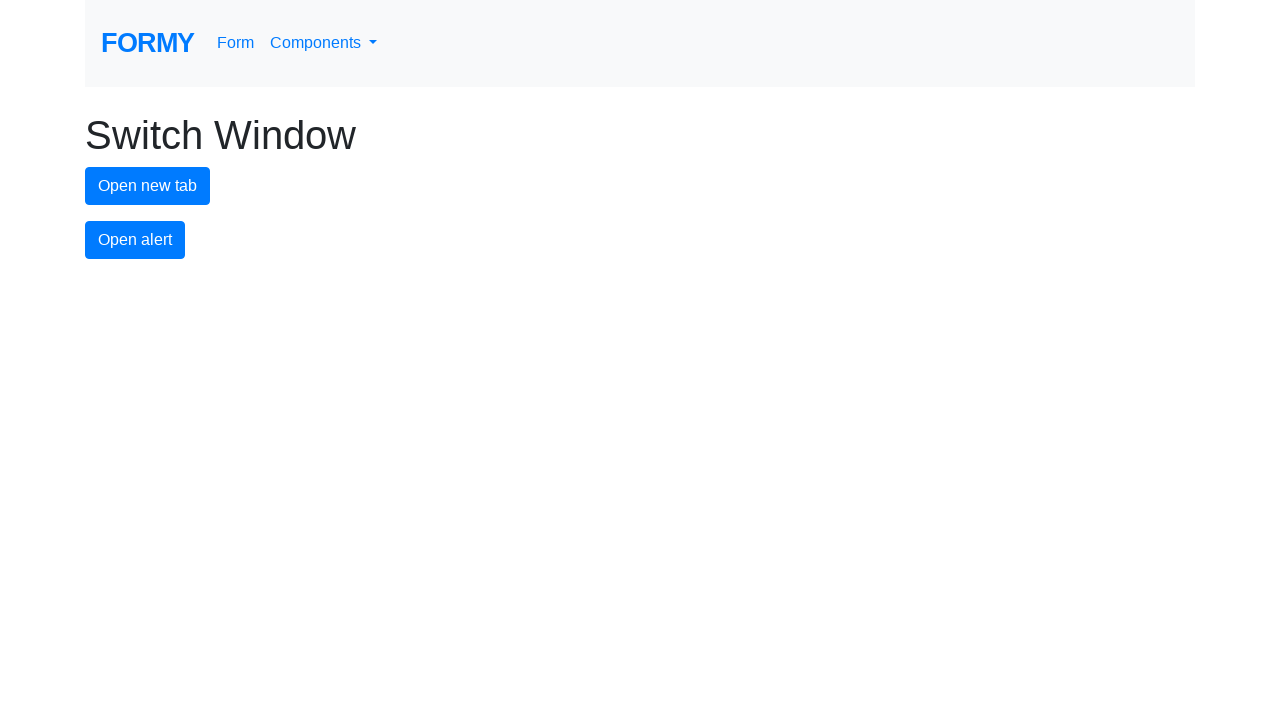

Clicked button to open new tab at (148, 186) on #new-tab-button
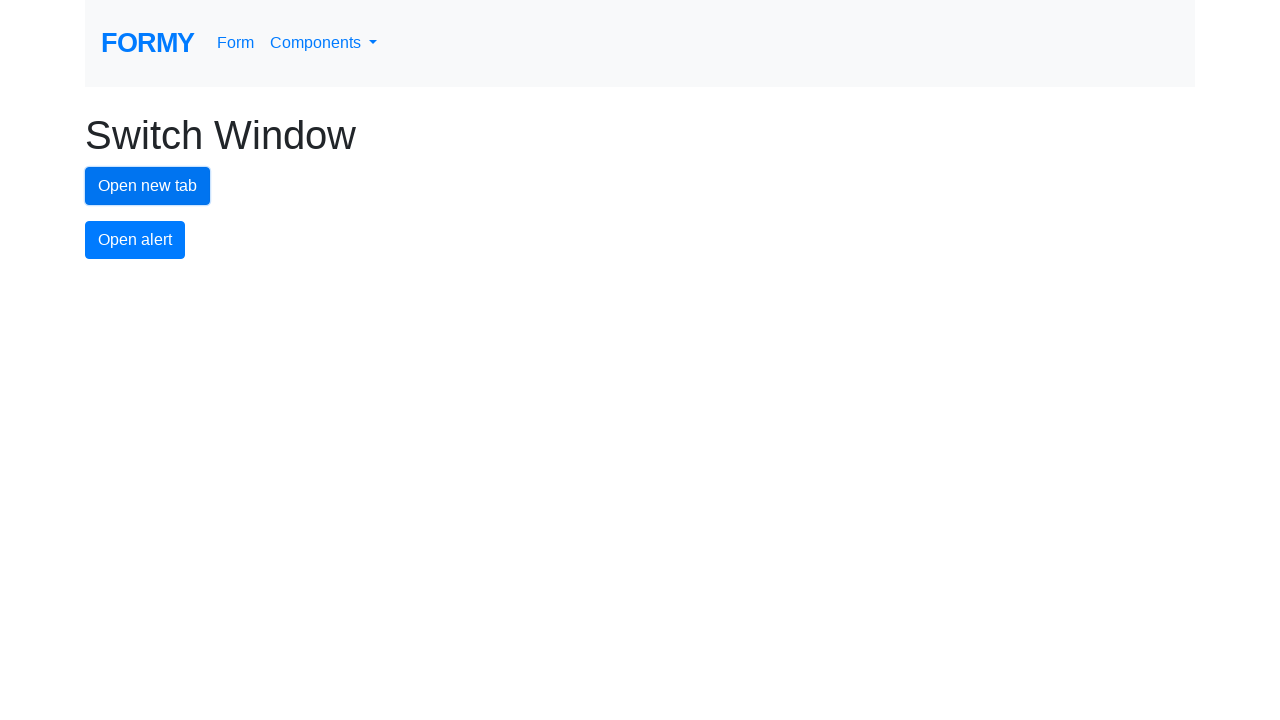

New tab/window opened successfully
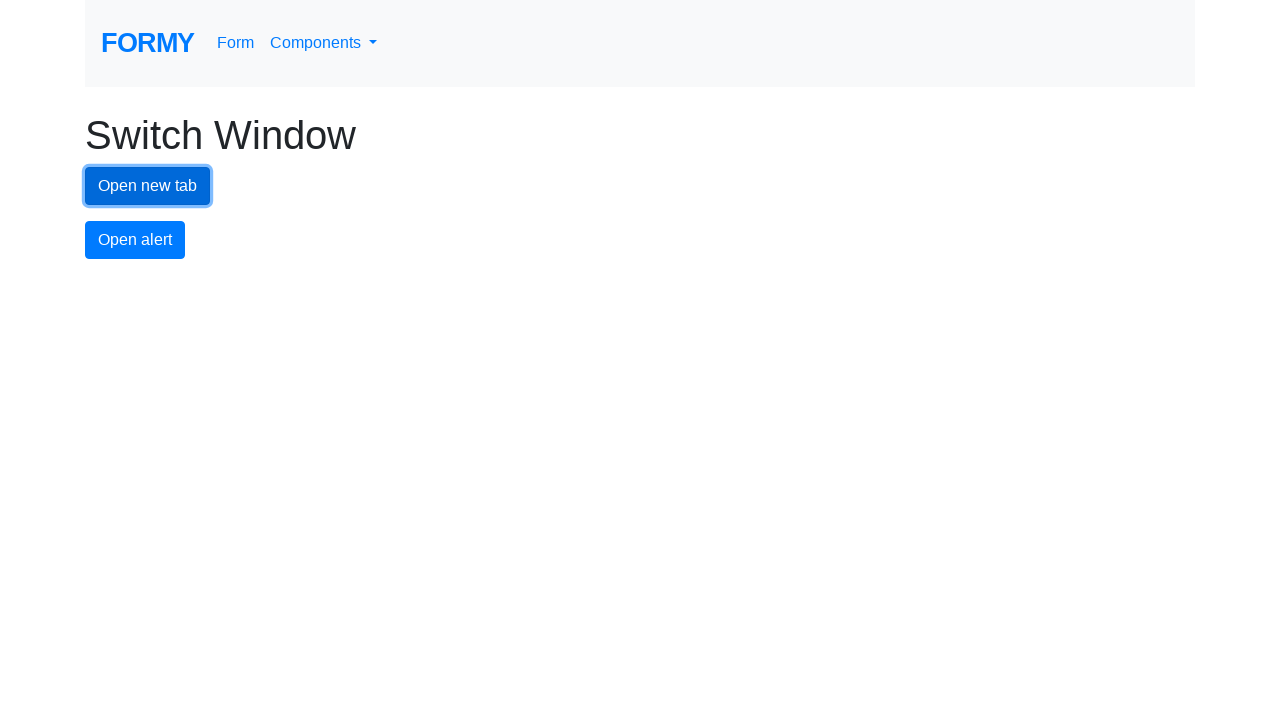

Verified new page loaded with expected display-3 element
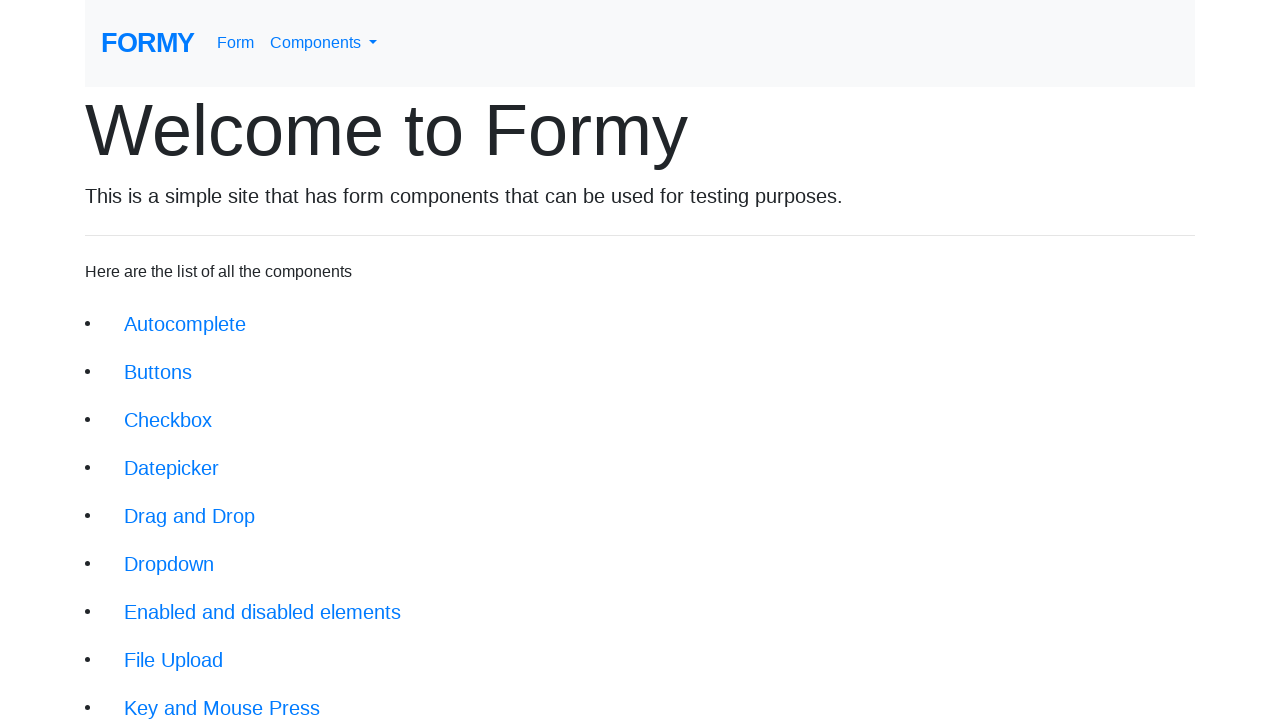

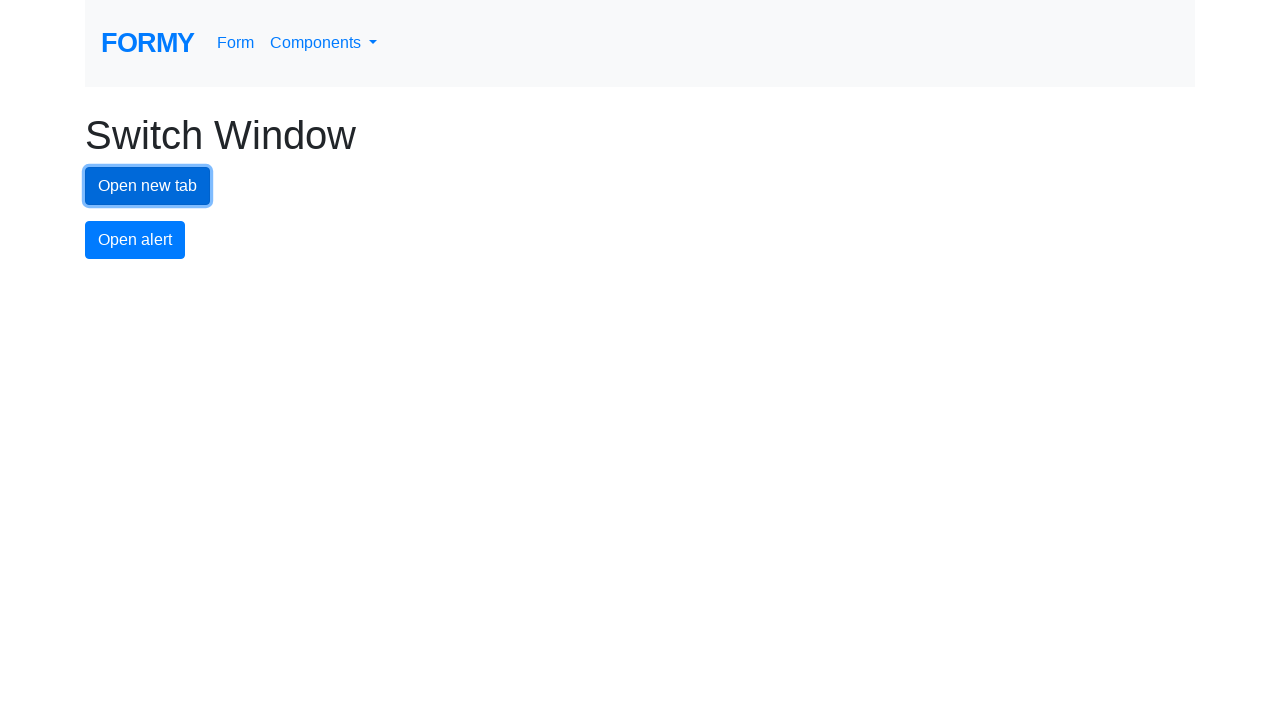